Tests radio button functionality by locating a radio button with value "Water", checking its initial state, clicking it, and verifying the selection state changes.

Starting URL: http://www.echoecho.com/htmlforms10.htm

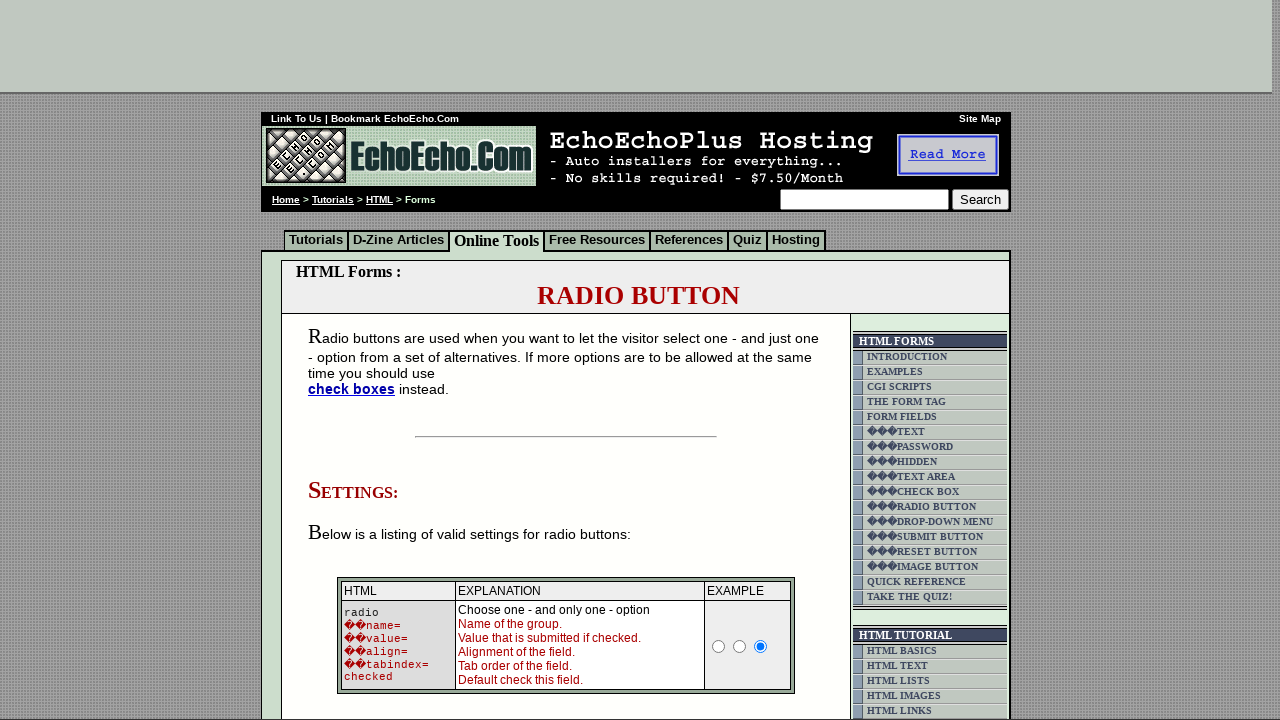

Located radio button with value 'Water'
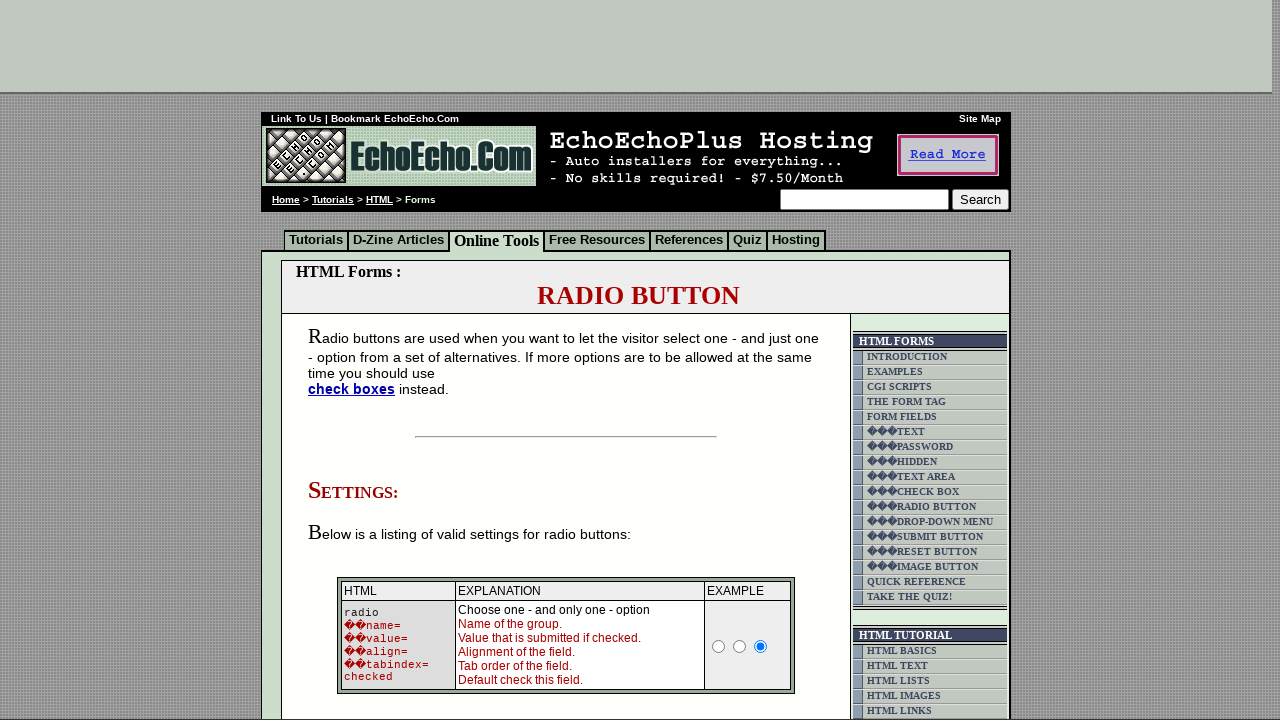

Radio button is now visible
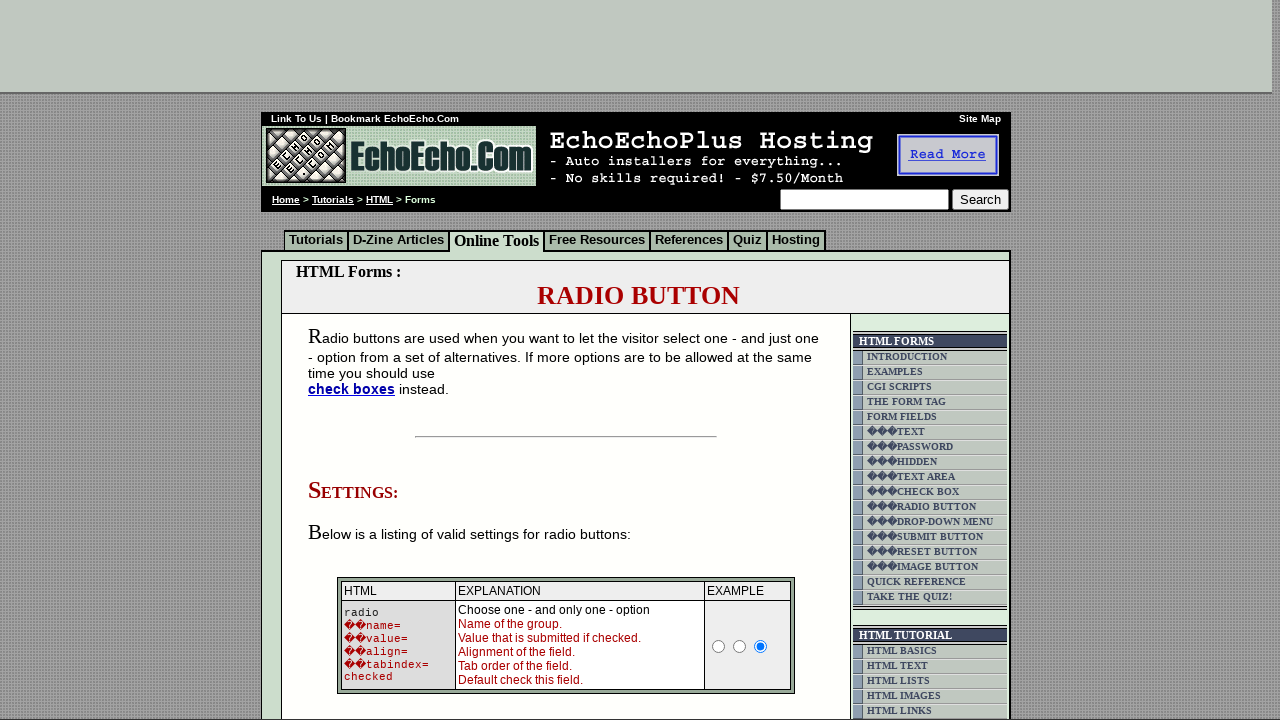

Checked initial state of radio button - is_checked: False
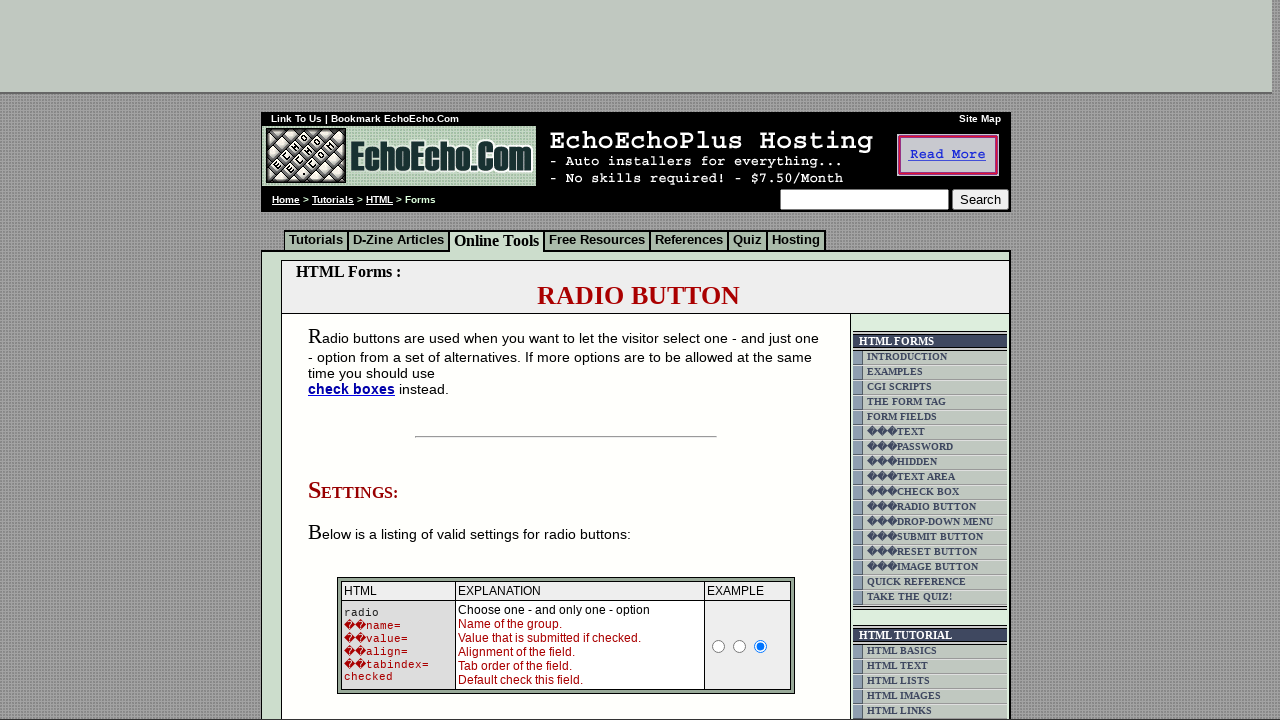

Clicked the radio button to select it at (356, 360) on input[value='Water']
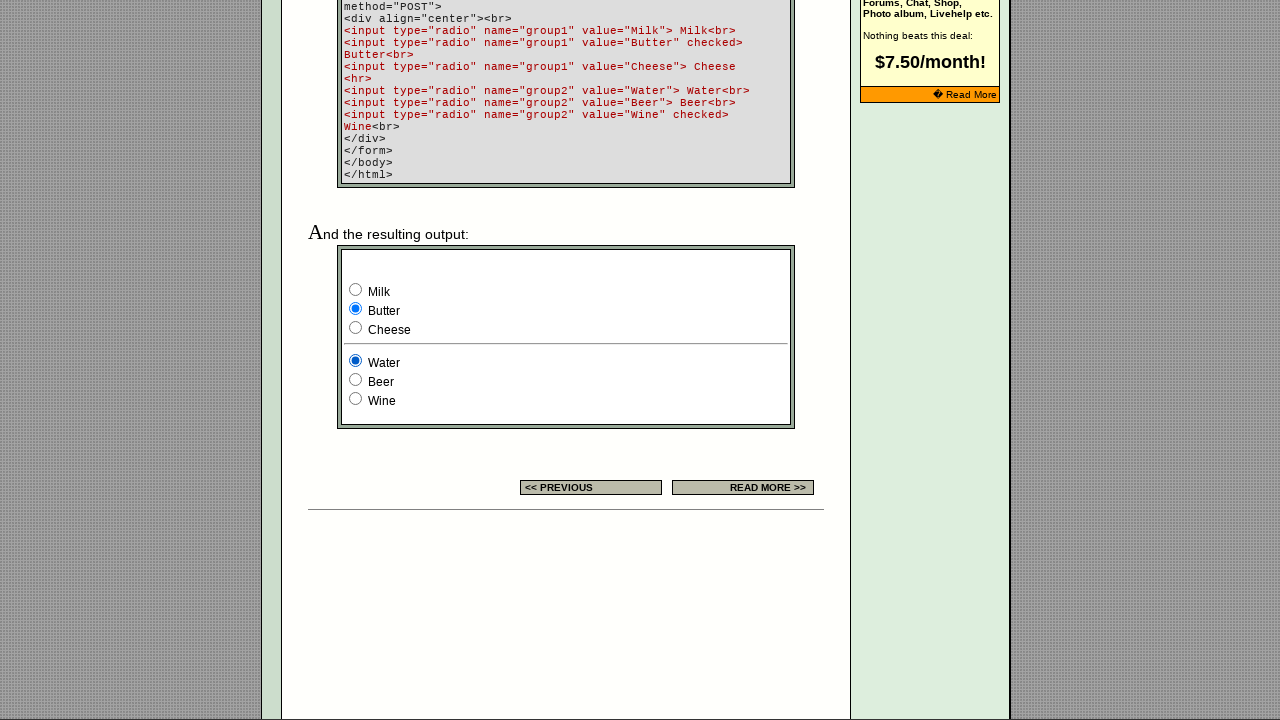

Radio button is attached - verified selection state changed
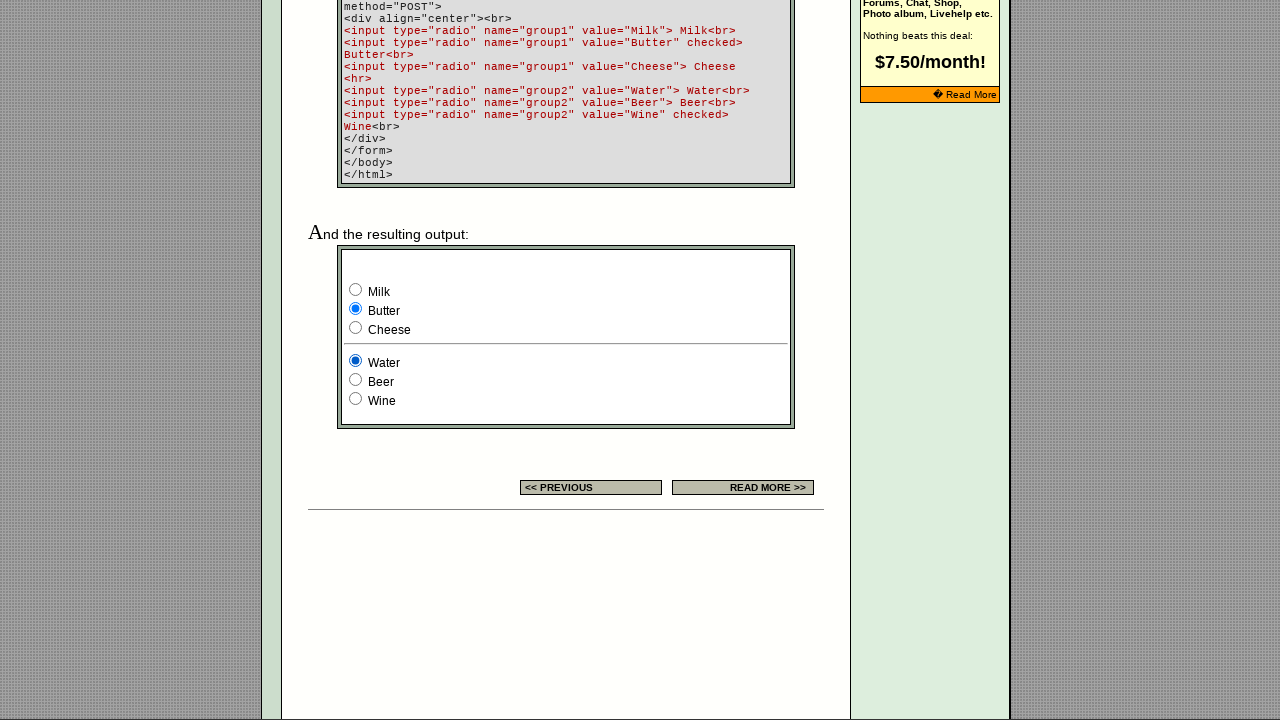

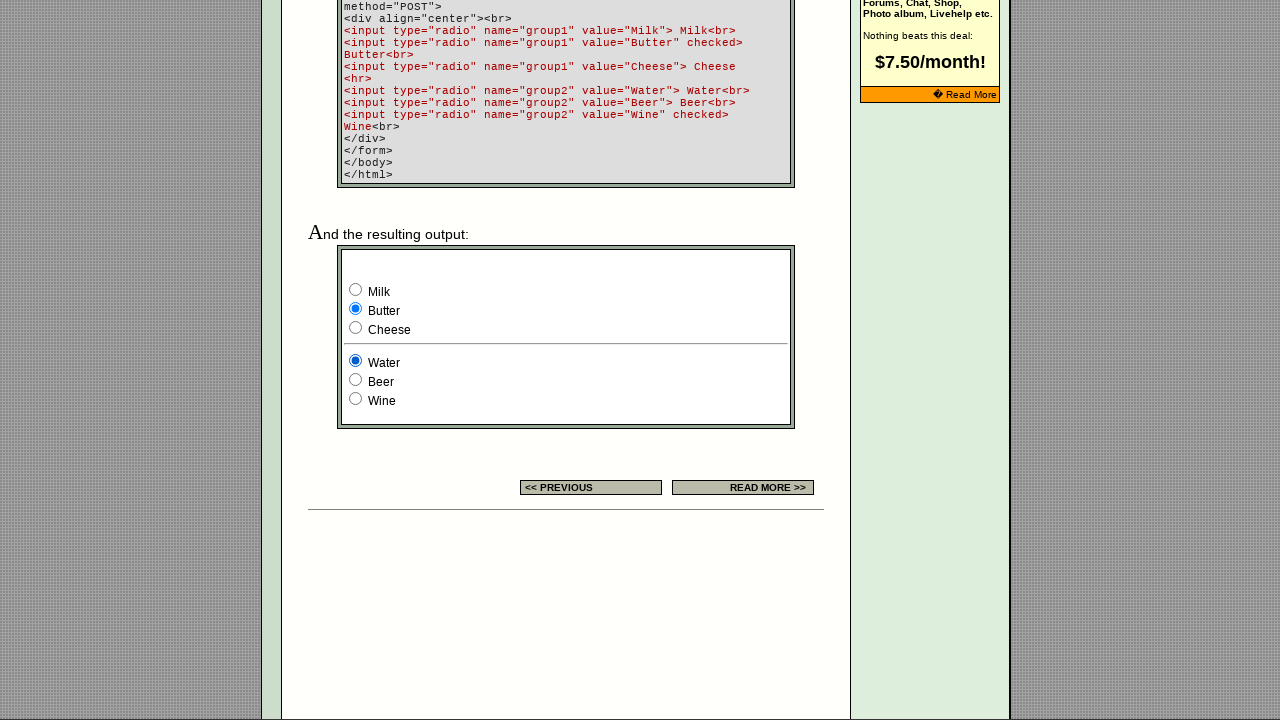